Tests horizontal slider functionality by navigating to the slider page, interacting with the slider element, and verifying the displayed value

Starting URL: https://the-internet.herokuapp.com/

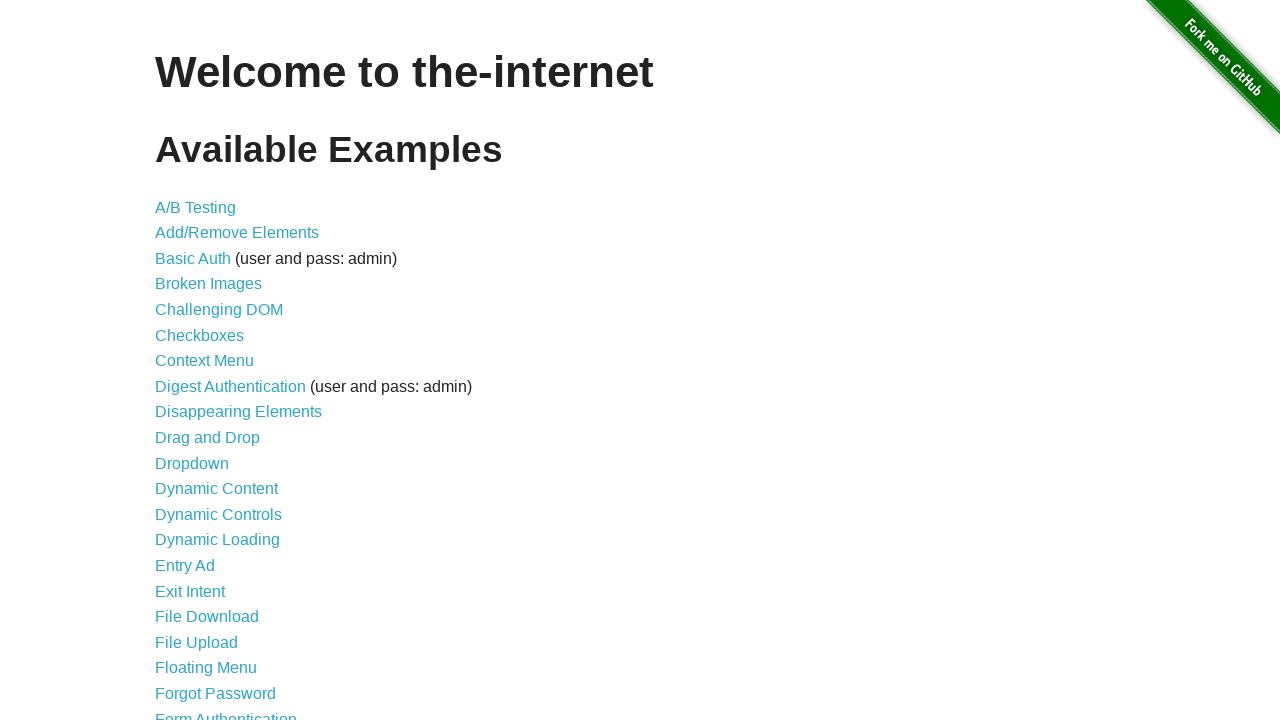

Clicked on Horizontal Slider link from menu at (214, 361) on xpath=//a[contains(@href, '/horizontal_slider')]
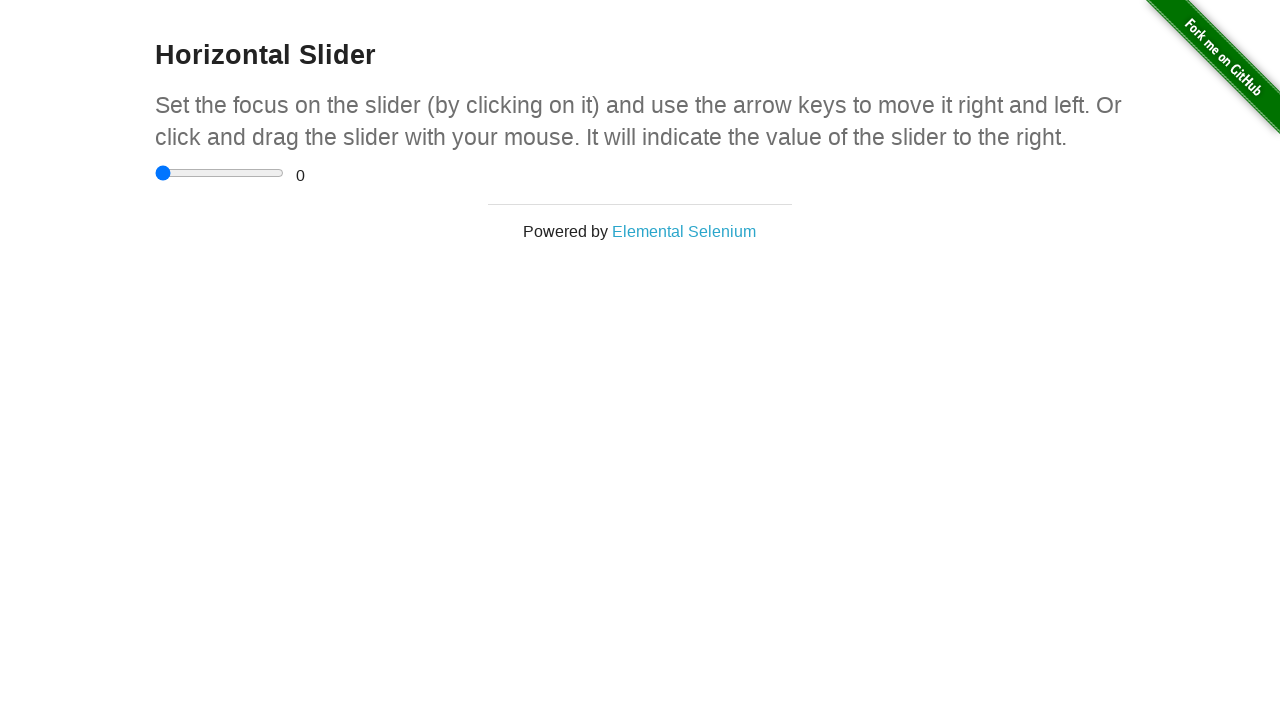

Horizontal slider page loaded and slider element found
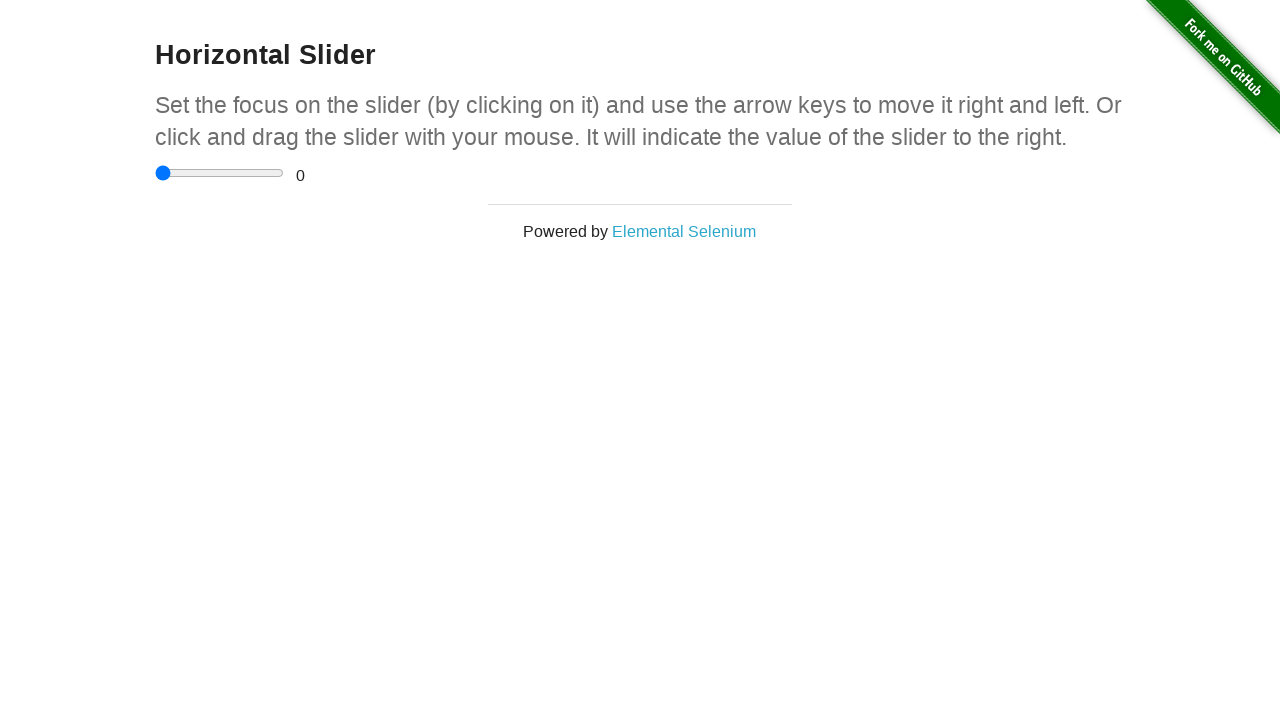

Located slider element
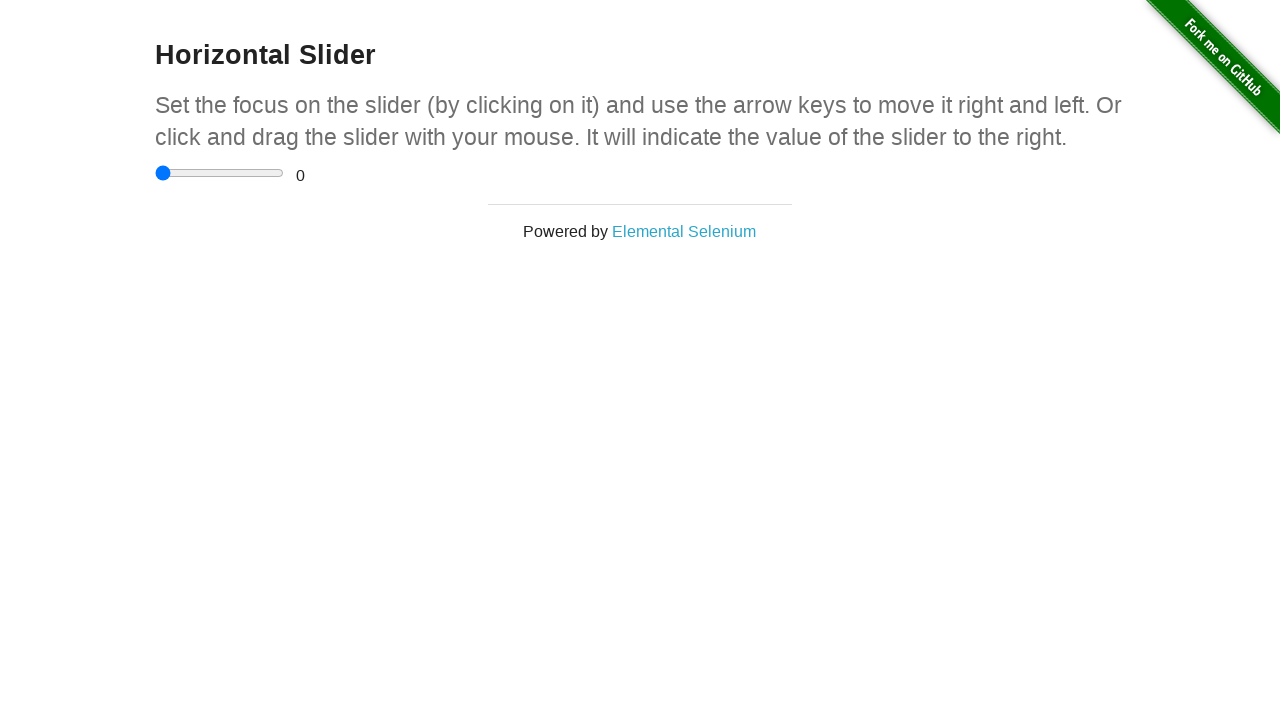

Set slider value to 3.5 using JavaScript
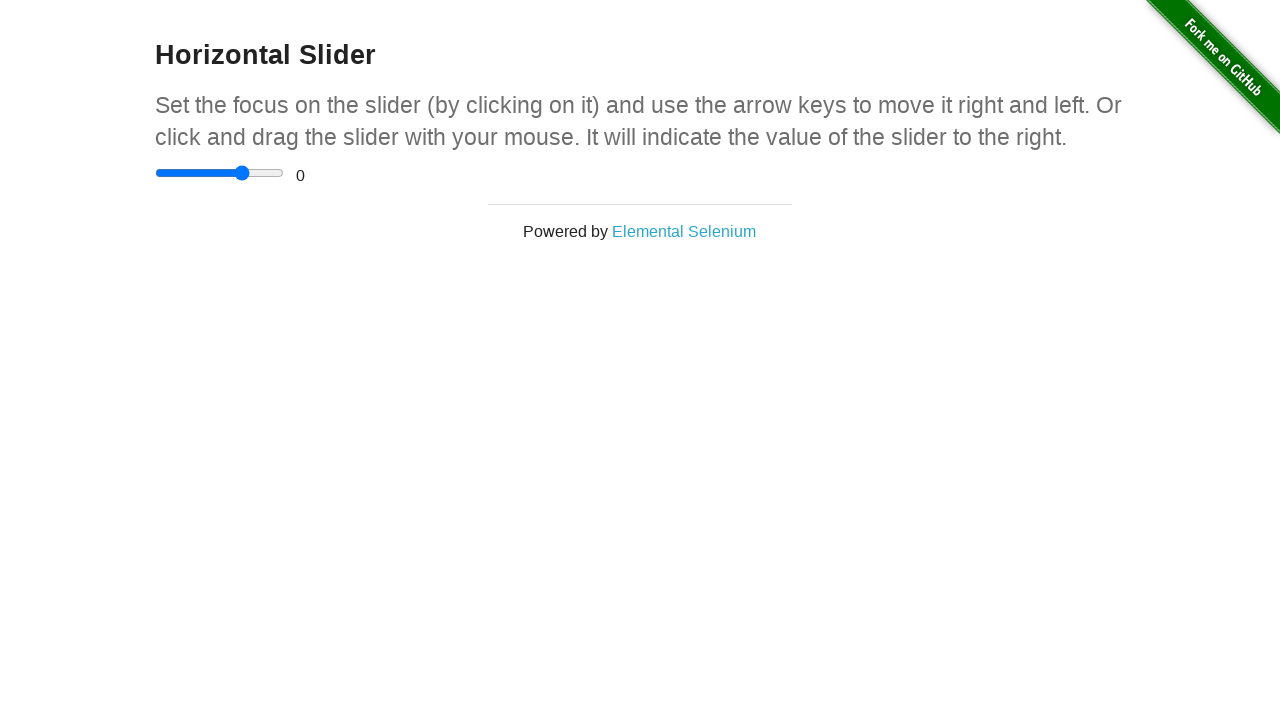

Dispatched input event to update displayed slider value
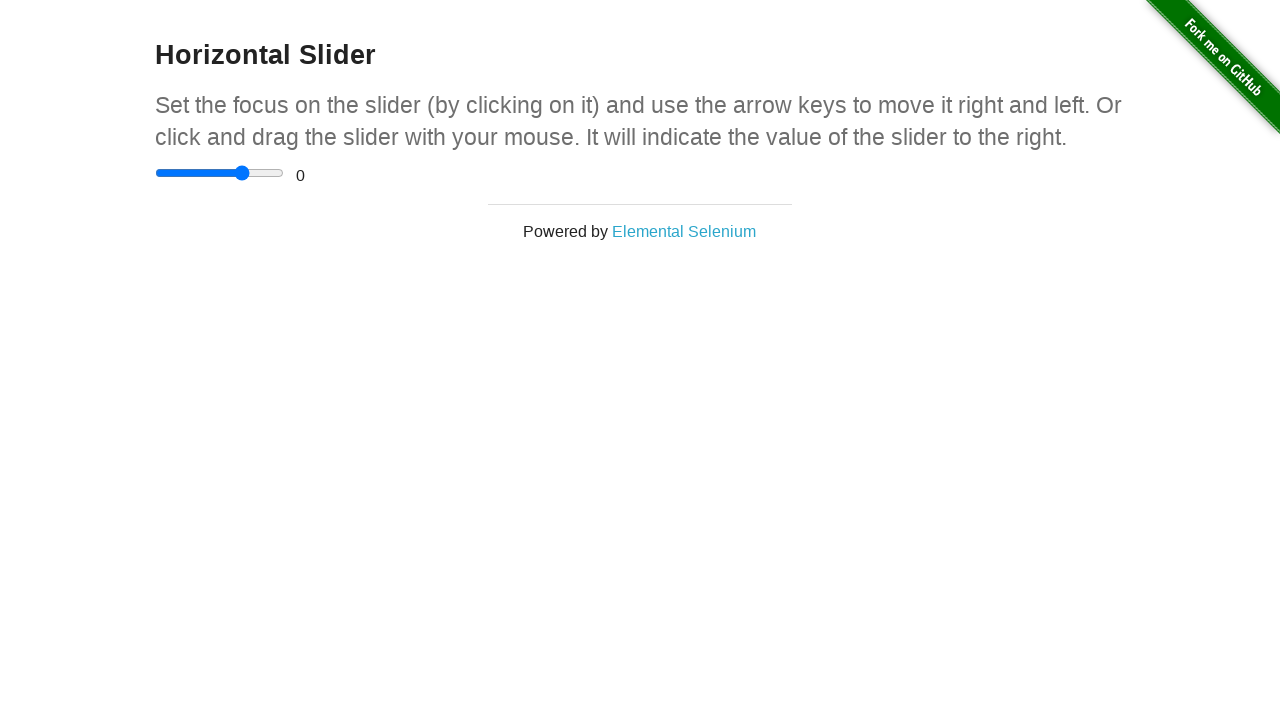

Located range output element
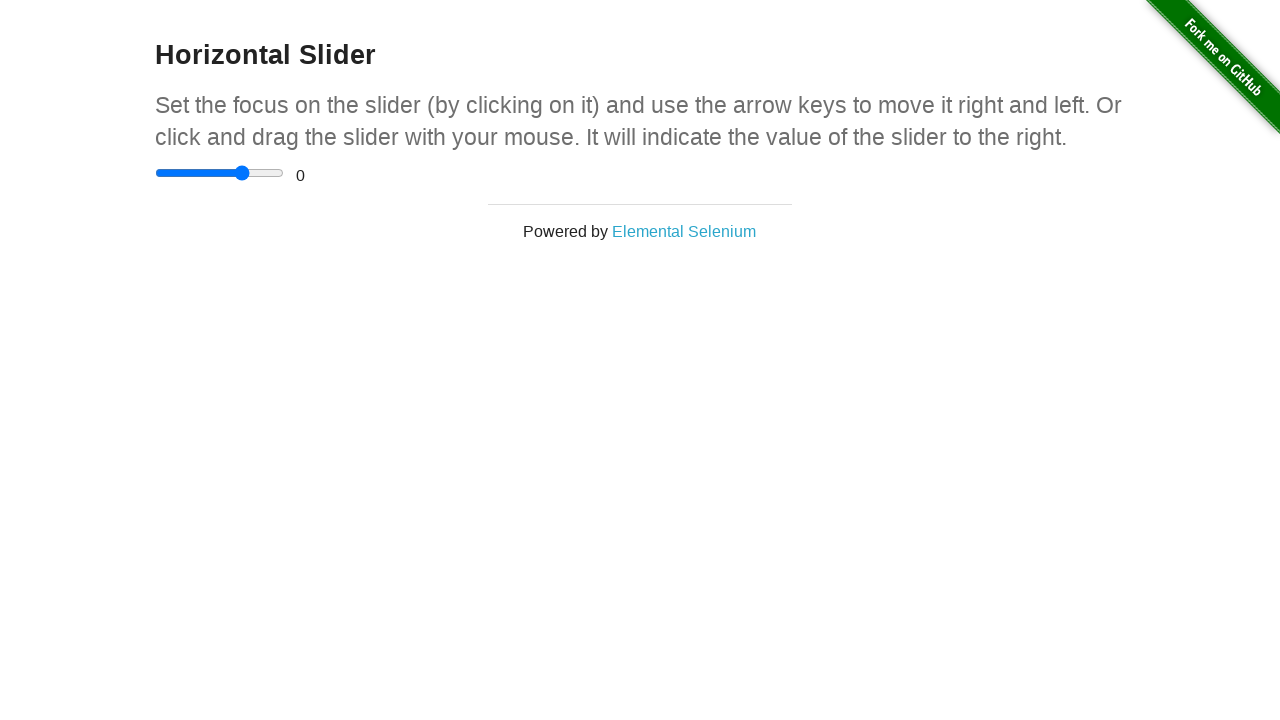

Printed slider output value to verify it matches the set value
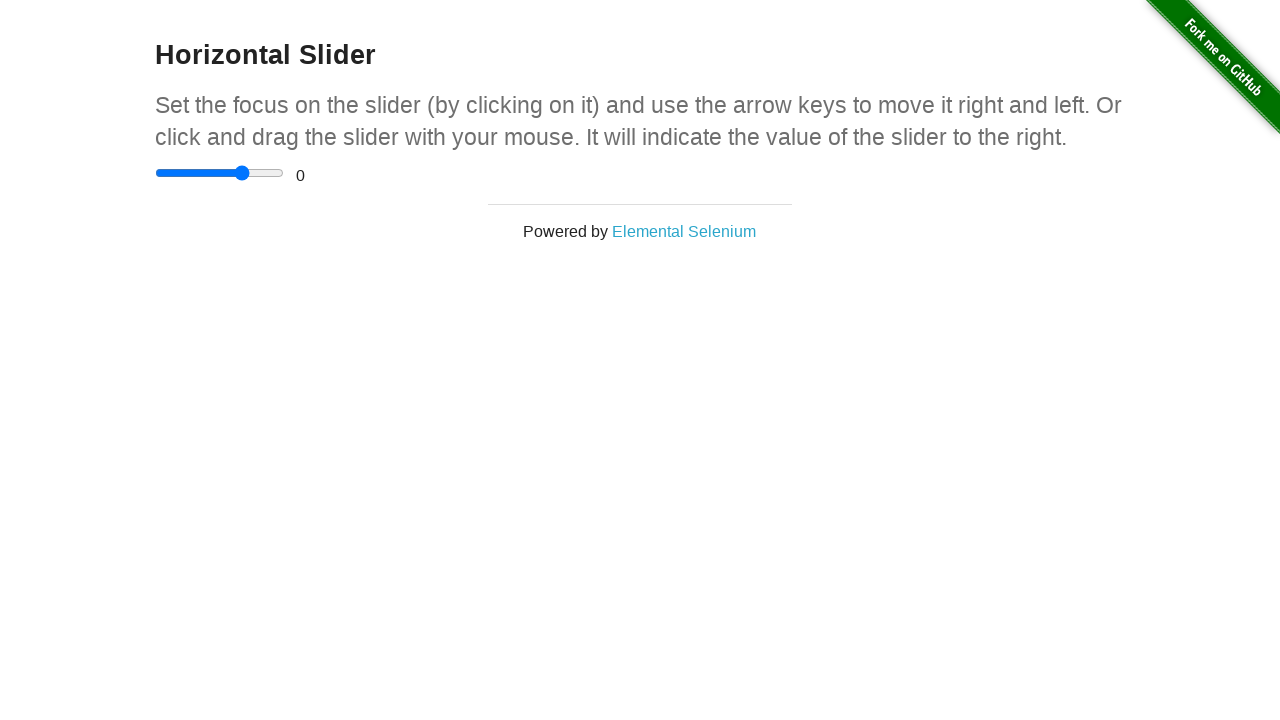

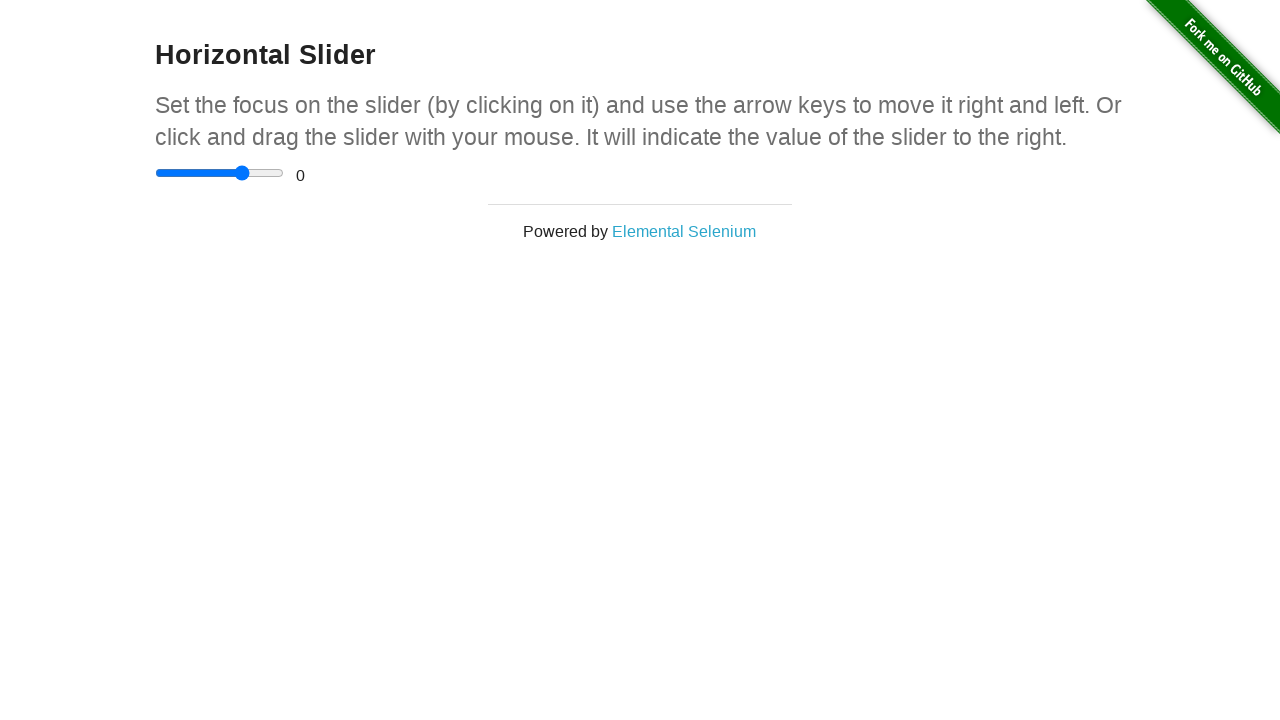